Tests iframe interaction on W3Schools TryIt editor by switching to the result iframe, clicking a button inside it, then switching back to the main content and clicking a theme toggle element.

Starting URL: https://www.w3schools.com/js/tryit.asp?filename=tryjs_myfirst

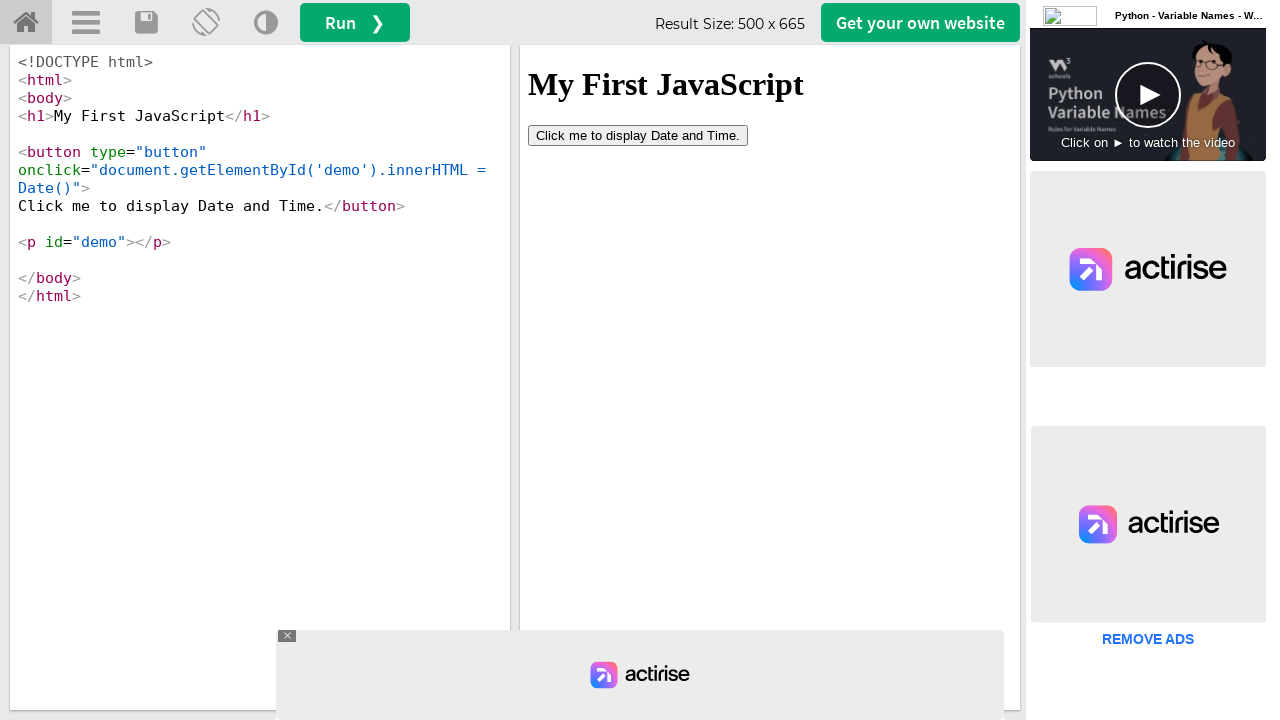

Located the result iframe (#iframeResult)
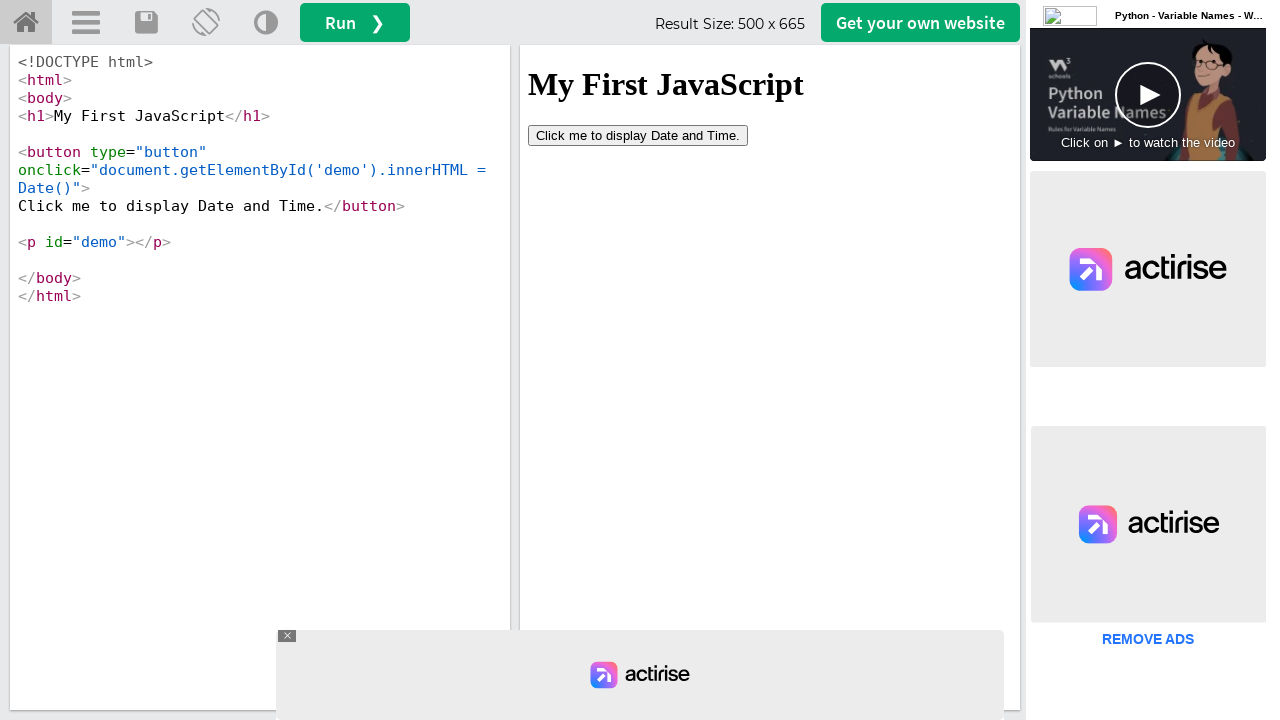

Clicked button inside the result iframe at (638, 135) on #iframeResult >> internal:control=enter-frame >> button[type='button']
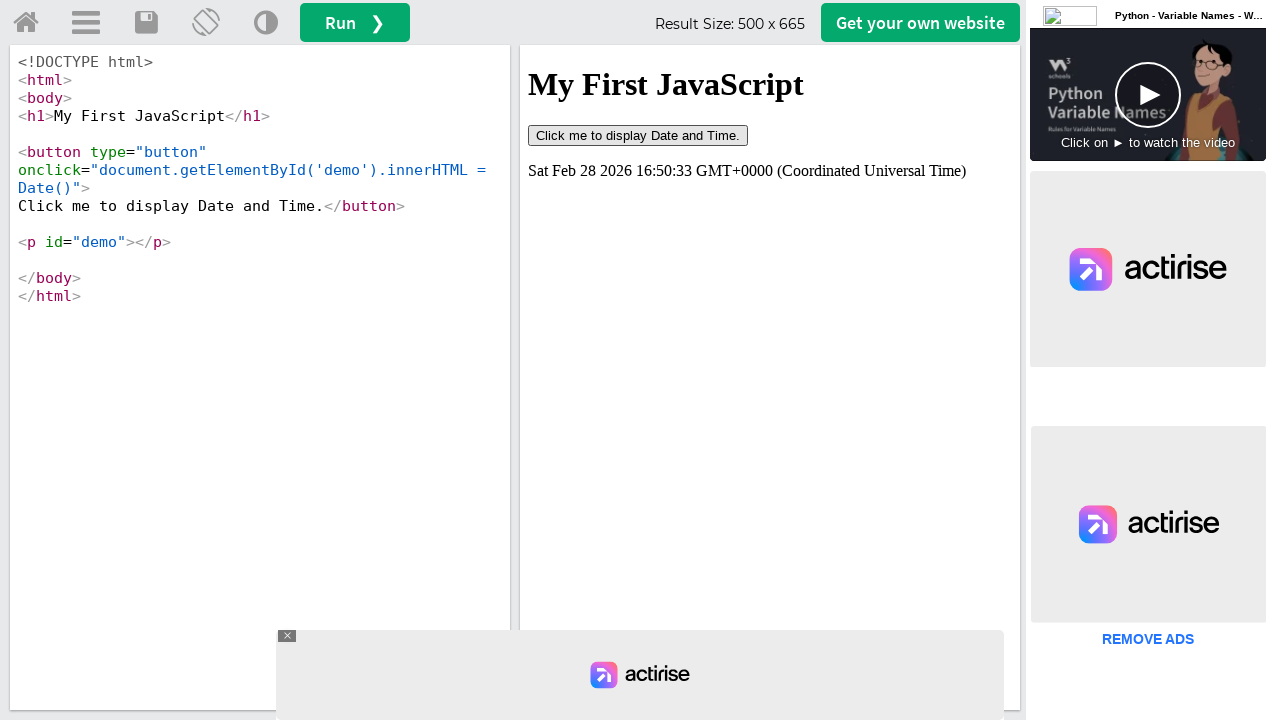

Waited 1 second for changes to complete
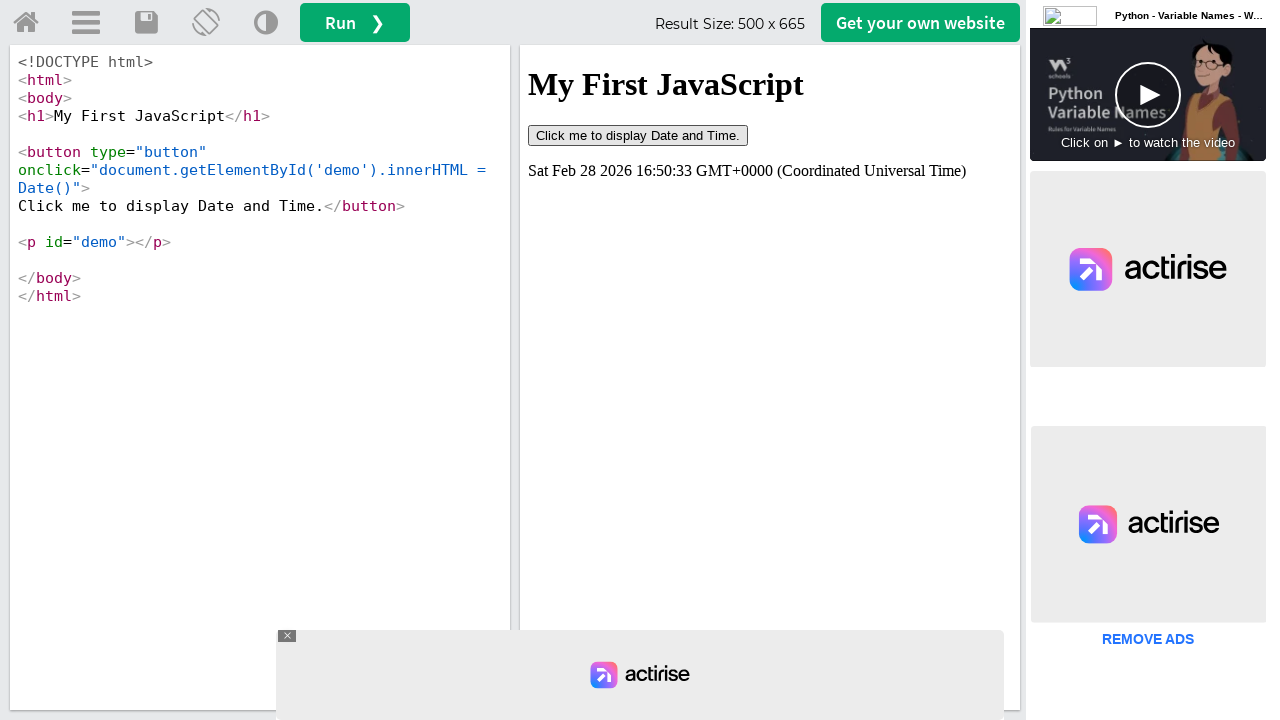

Clicked theme toggle element in main content at (266, 23) on a[onclick='retheme()']
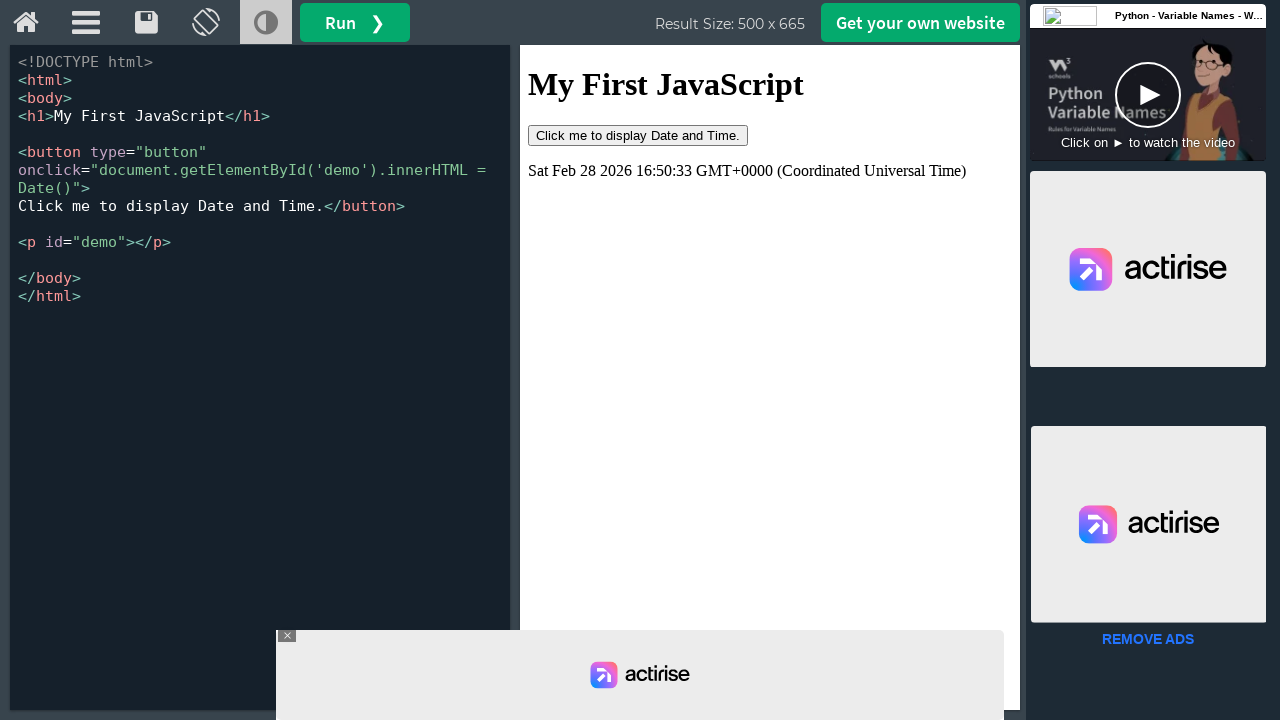

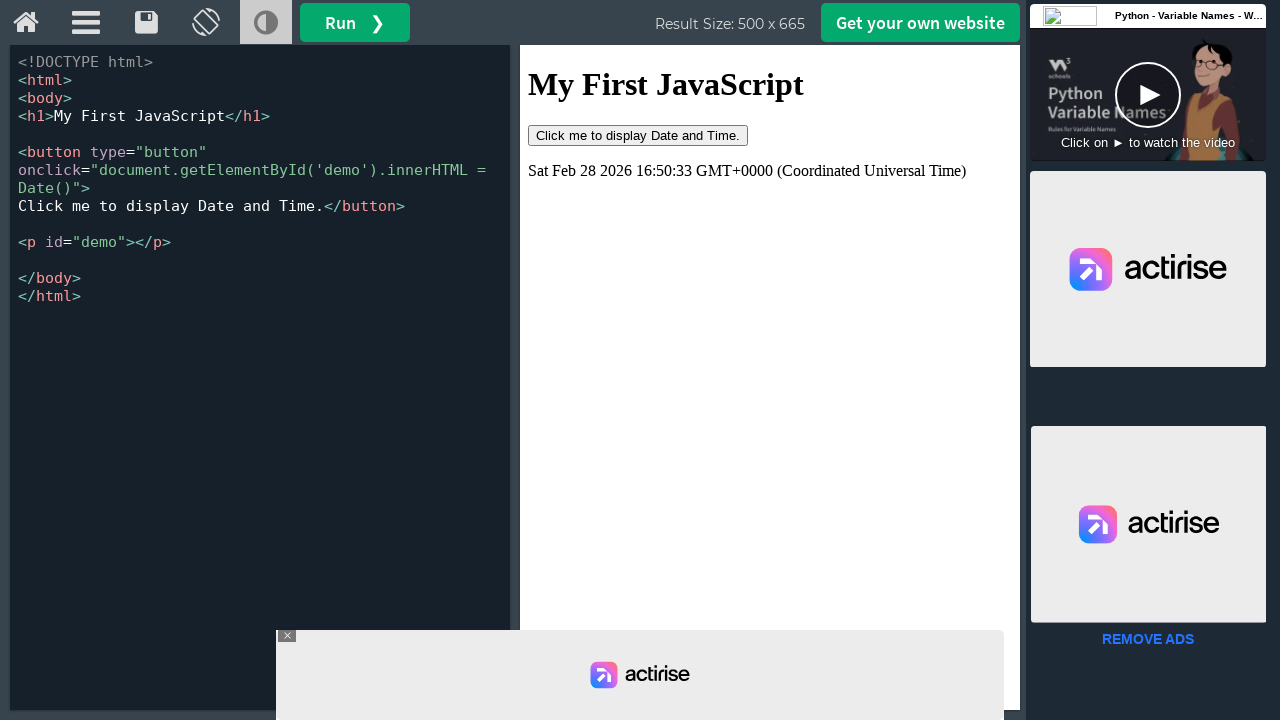